Tests the date picker widget by entering a date in simple format and a date with time

Starting URL: https://demoqa.com/

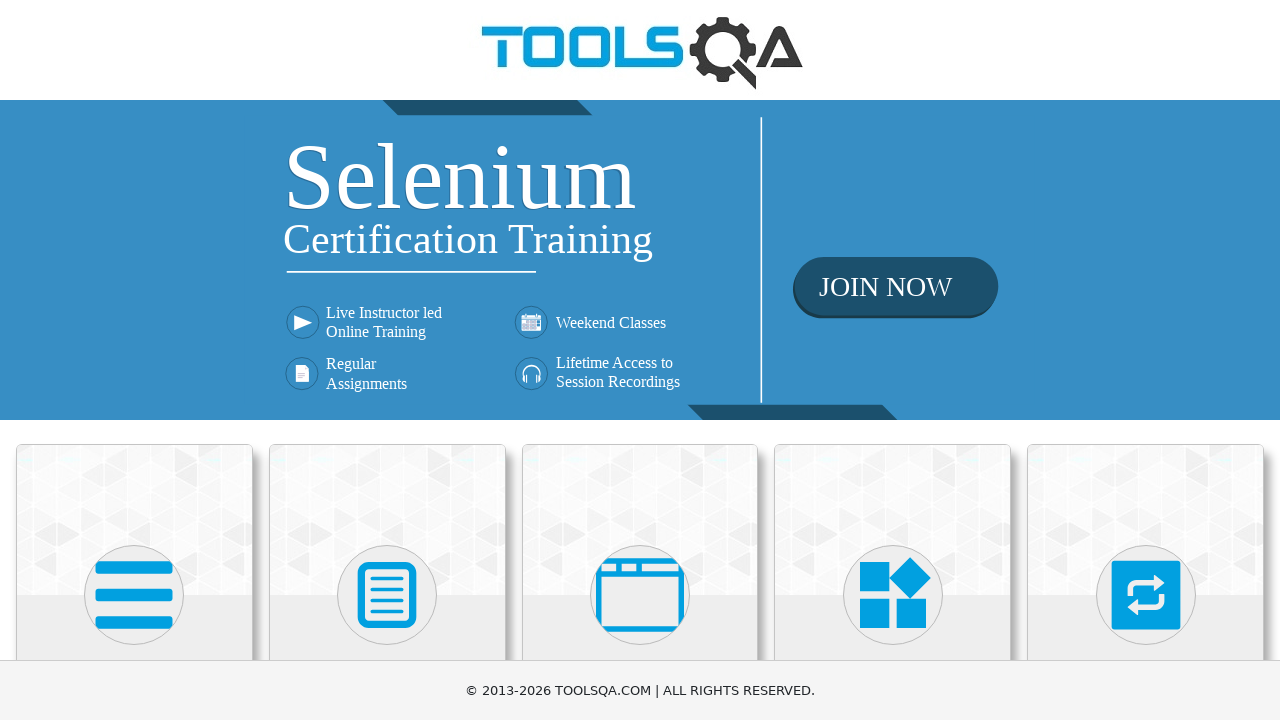

Clicked on Widgets category card at (893, 360) on text=Widgets
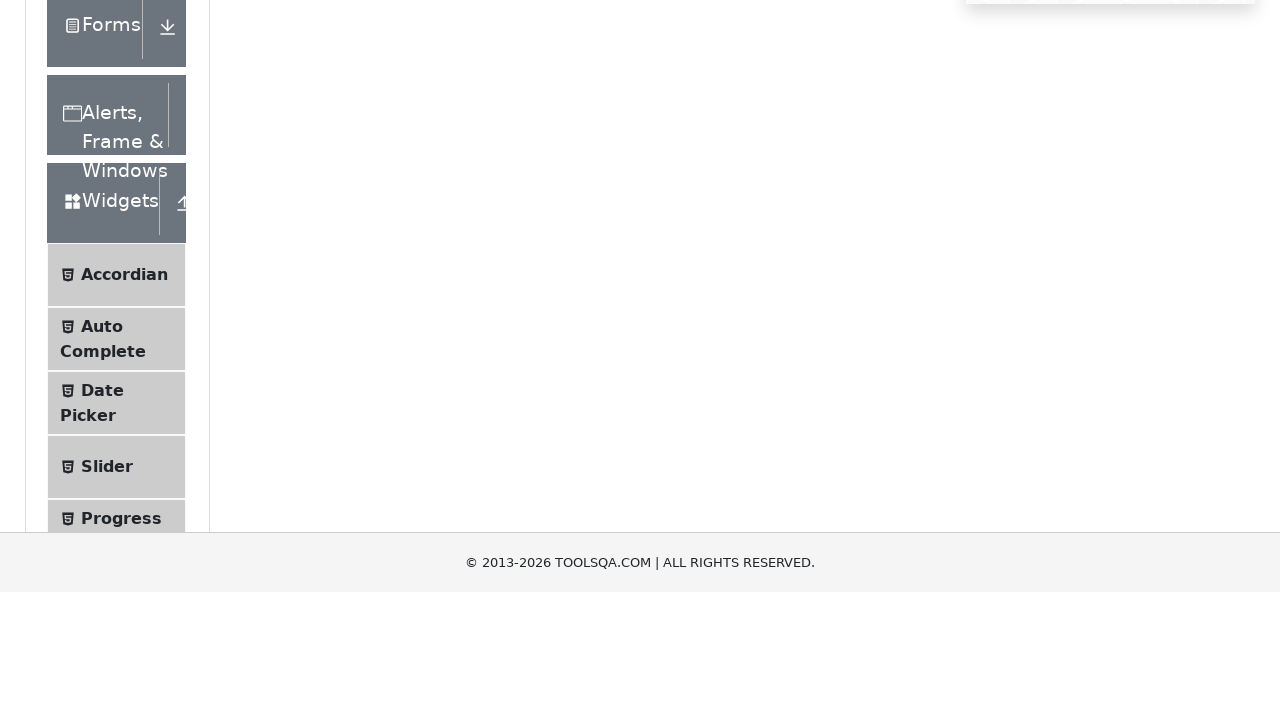

Clicked on Date Picker menu item at (102, 640) on text=Date Picker
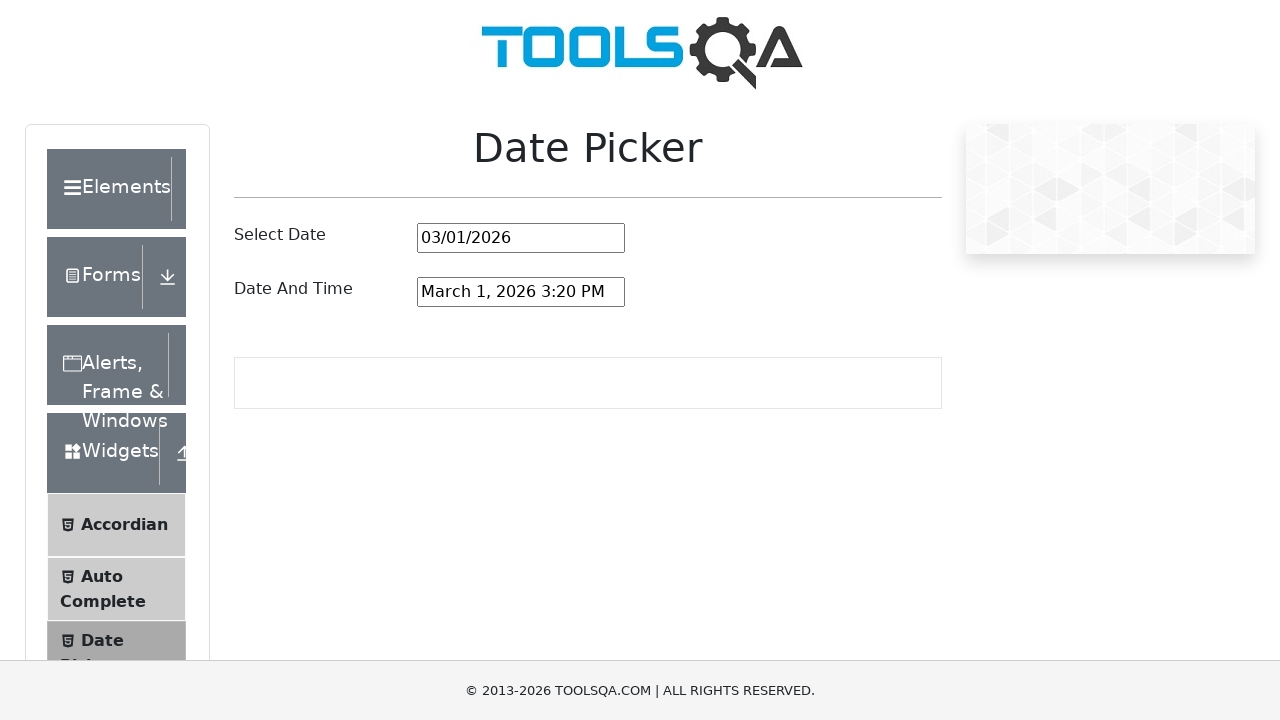

Cleared the month/year date picker input field on #datePickerMonthYearInput
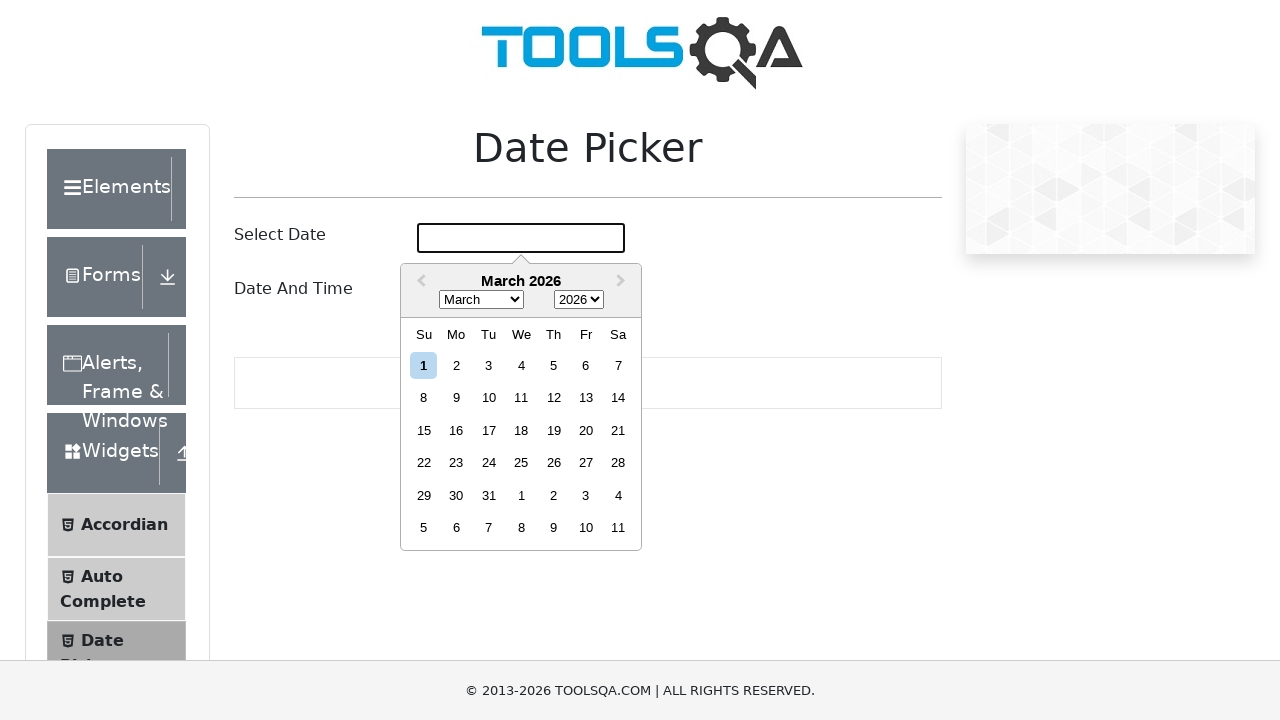

Entered date '03/08/1998' in month/year picker on #datePickerMonthYearInput
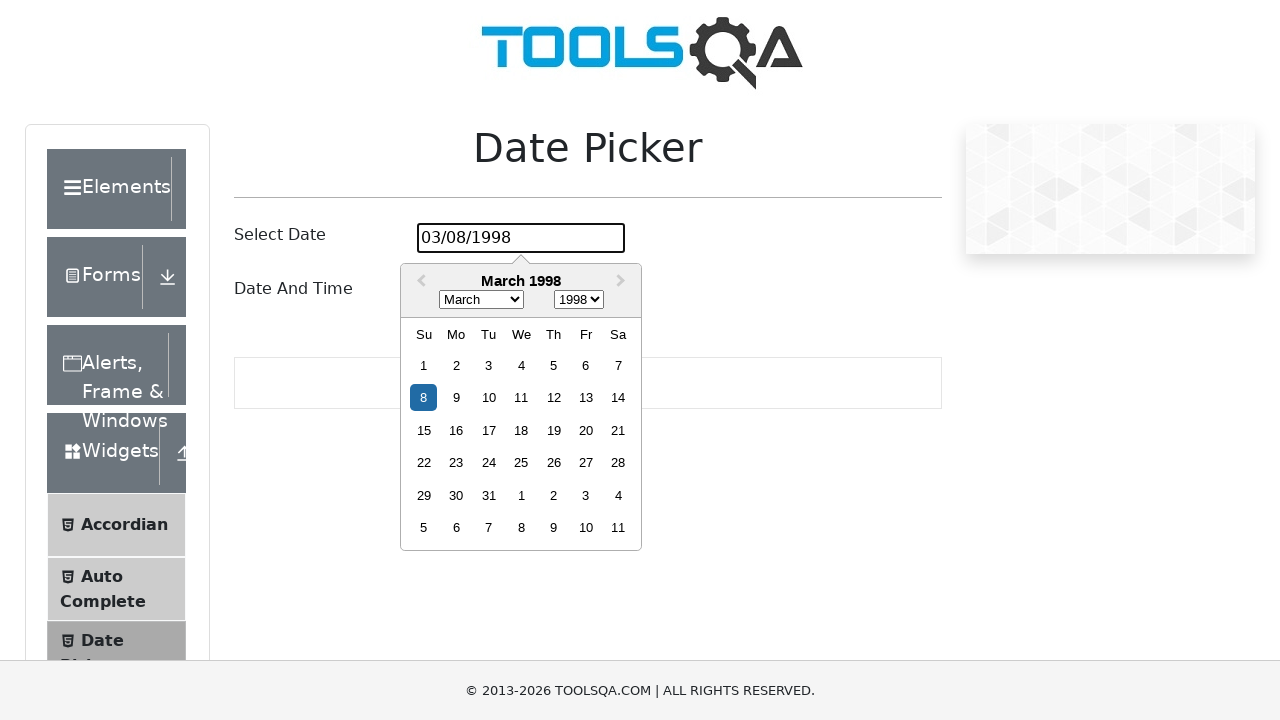

Pressed Enter to confirm month/year date on #datePickerMonthYearInput
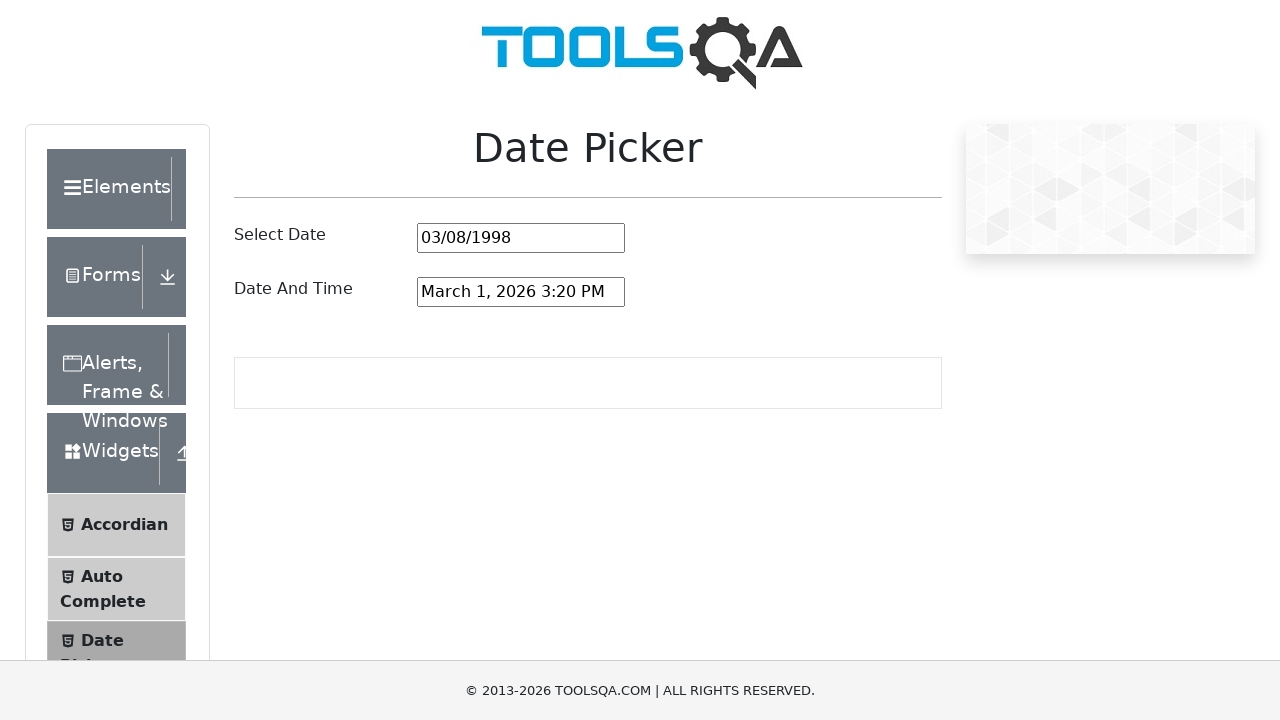

Cleared the date and time picker input field on #dateAndTimePickerInput
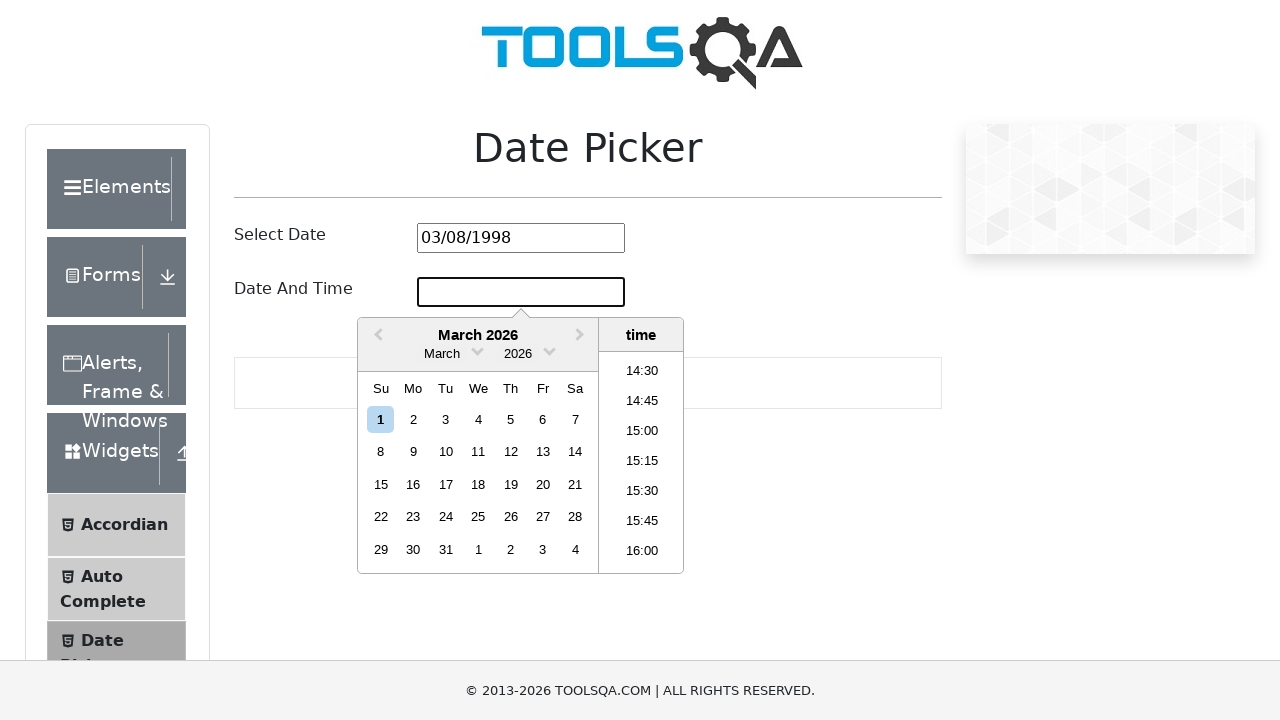

Entered date and time 'March 8, 1998 2:30 PM' in date/time picker on #dateAndTimePickerInput
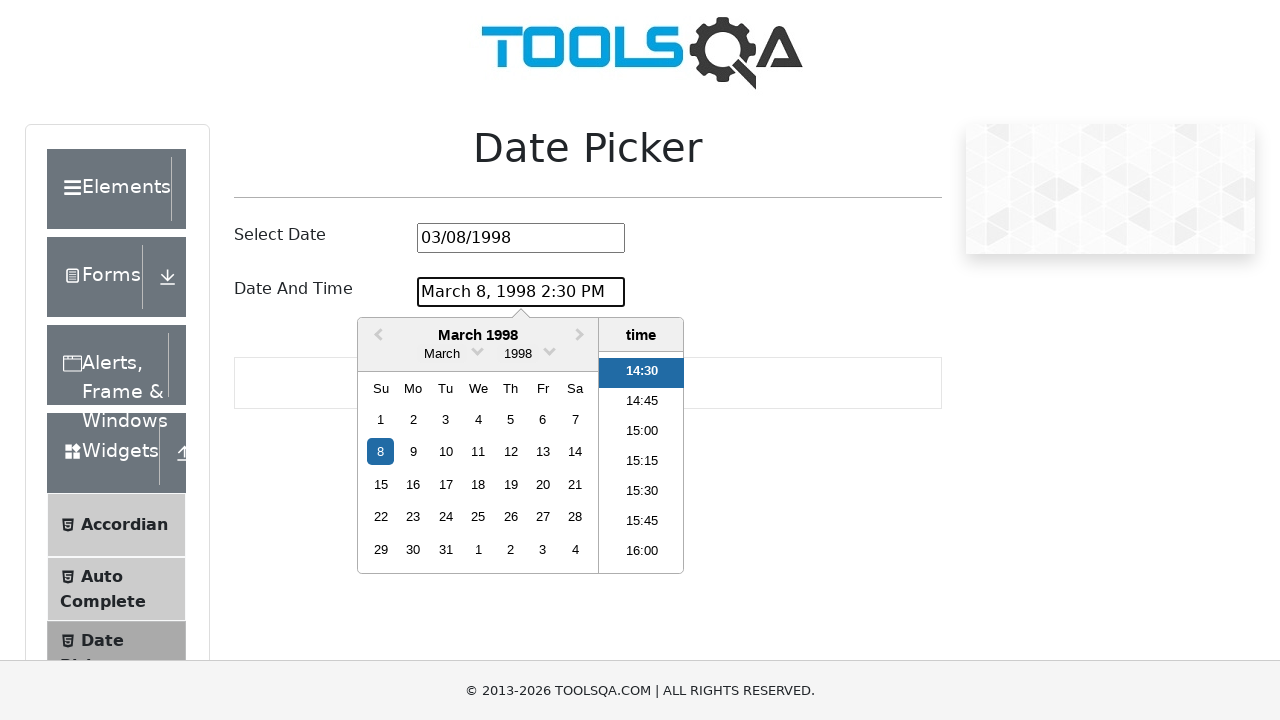

Pressed Enter to confirm date and time on #dateAndTimePickerInput
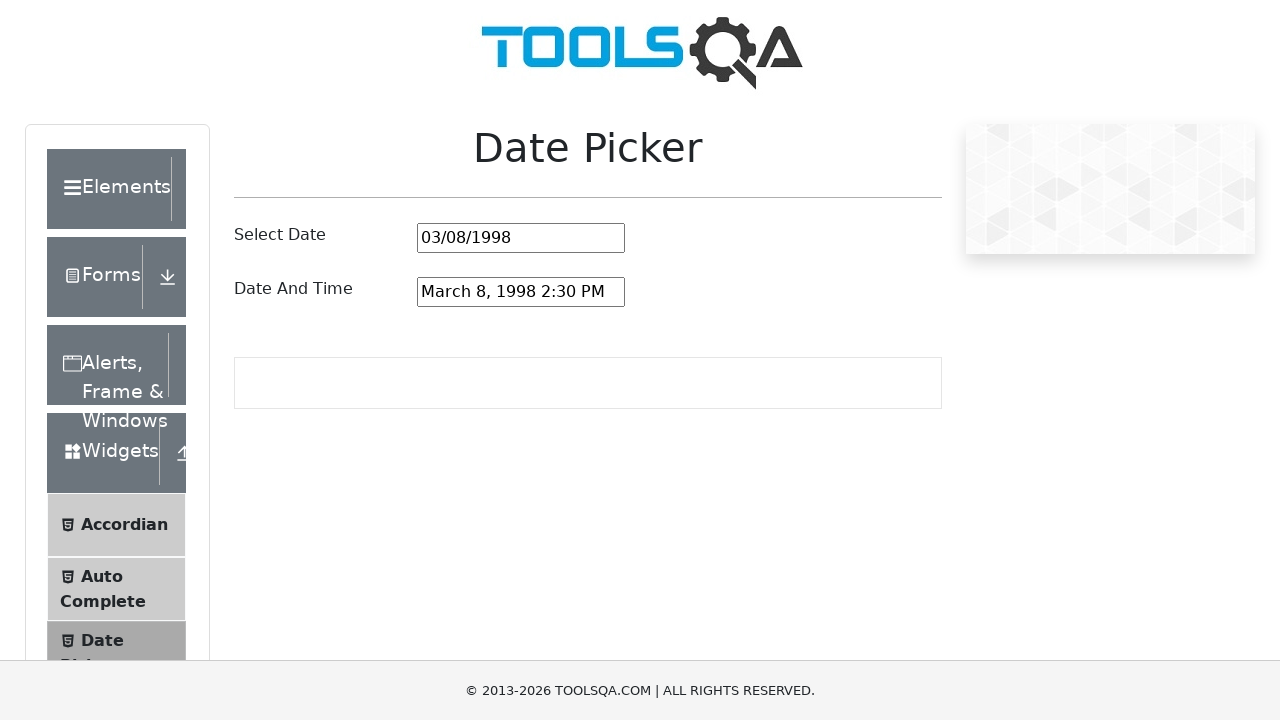

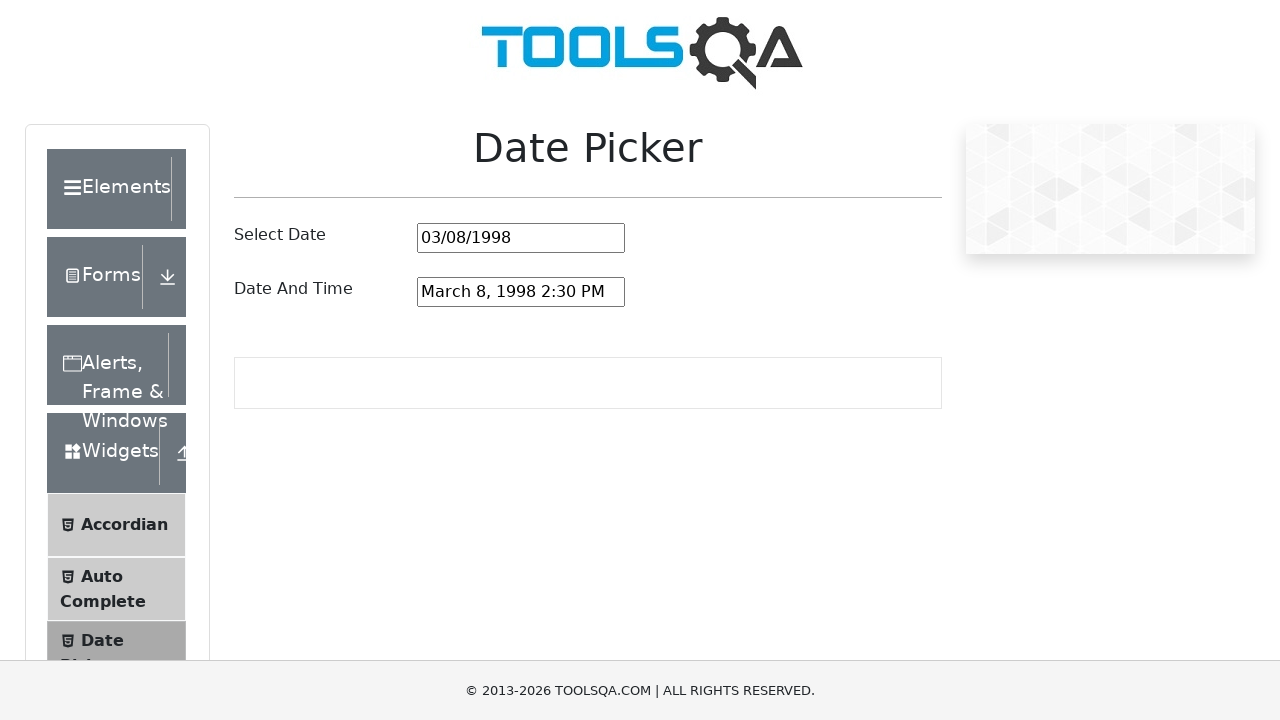